Tests the alerts page on DemoQA by locating and clicking the confirm button element

Starting URL: https://demoqa.com/alerts

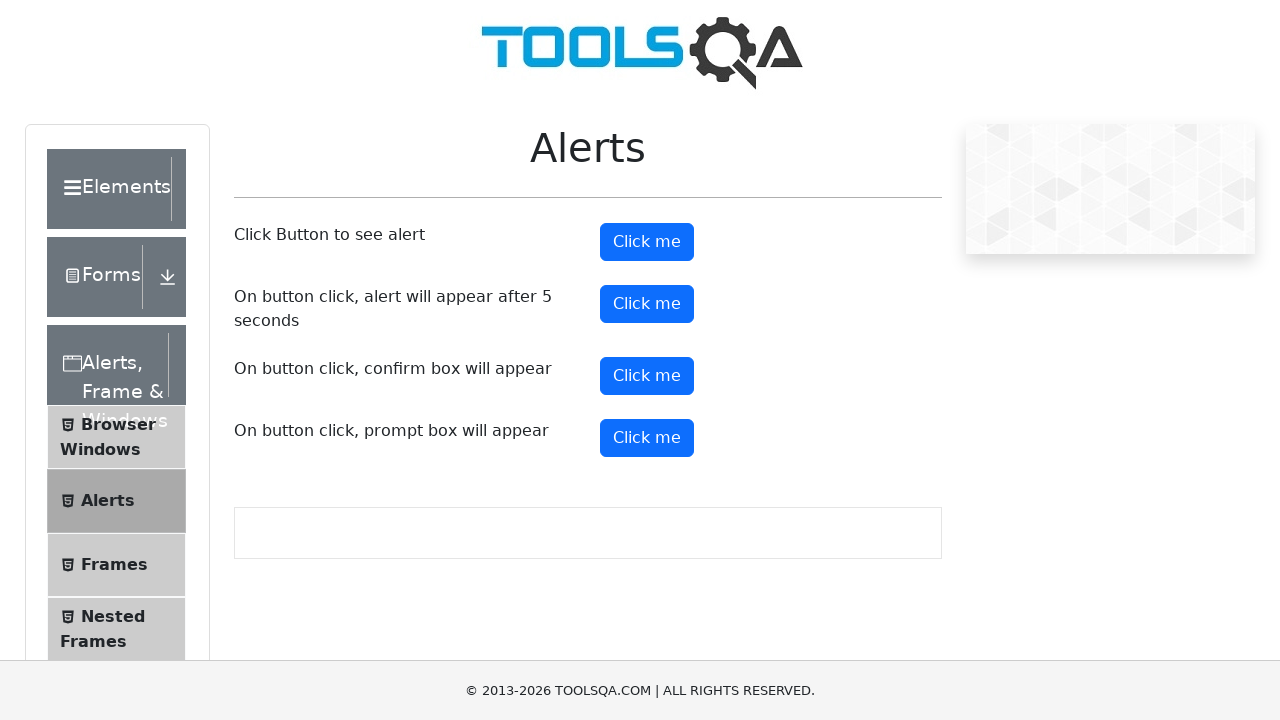

Waited for confirm button to be visible
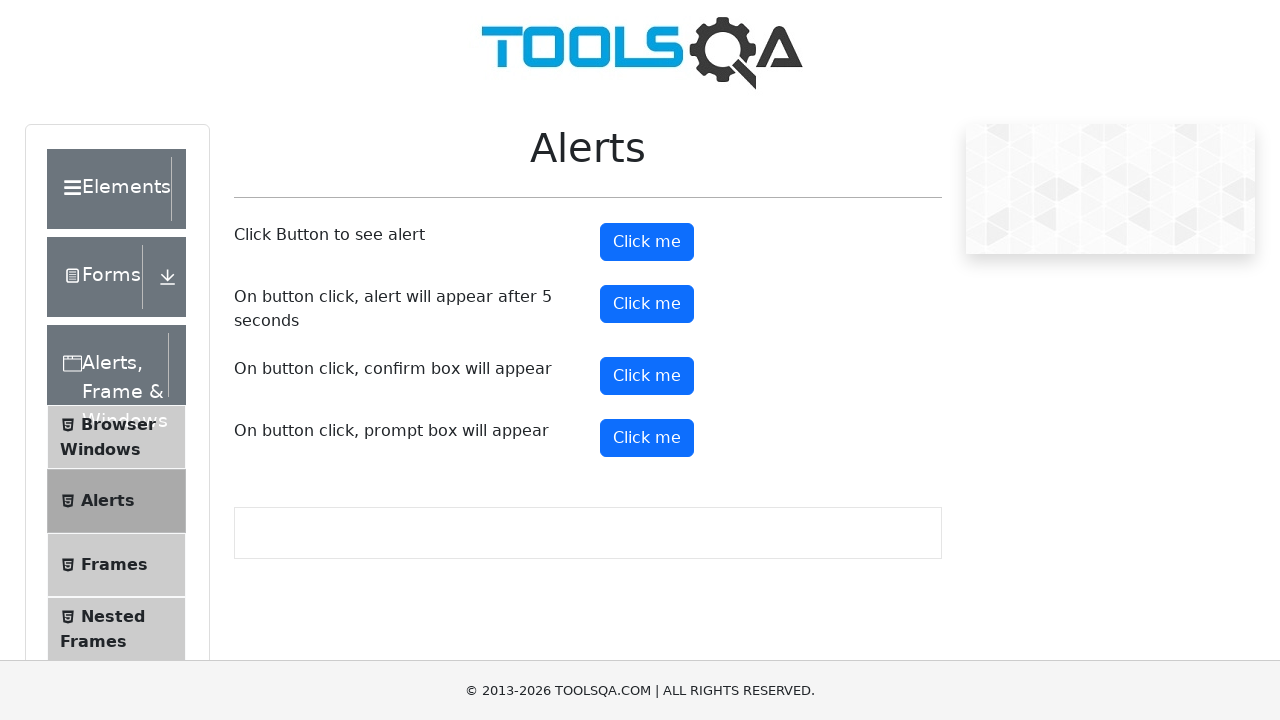

Clicked the confirm button at (647, 376) on xpath=//button[contains(@id,'confirmButton')]
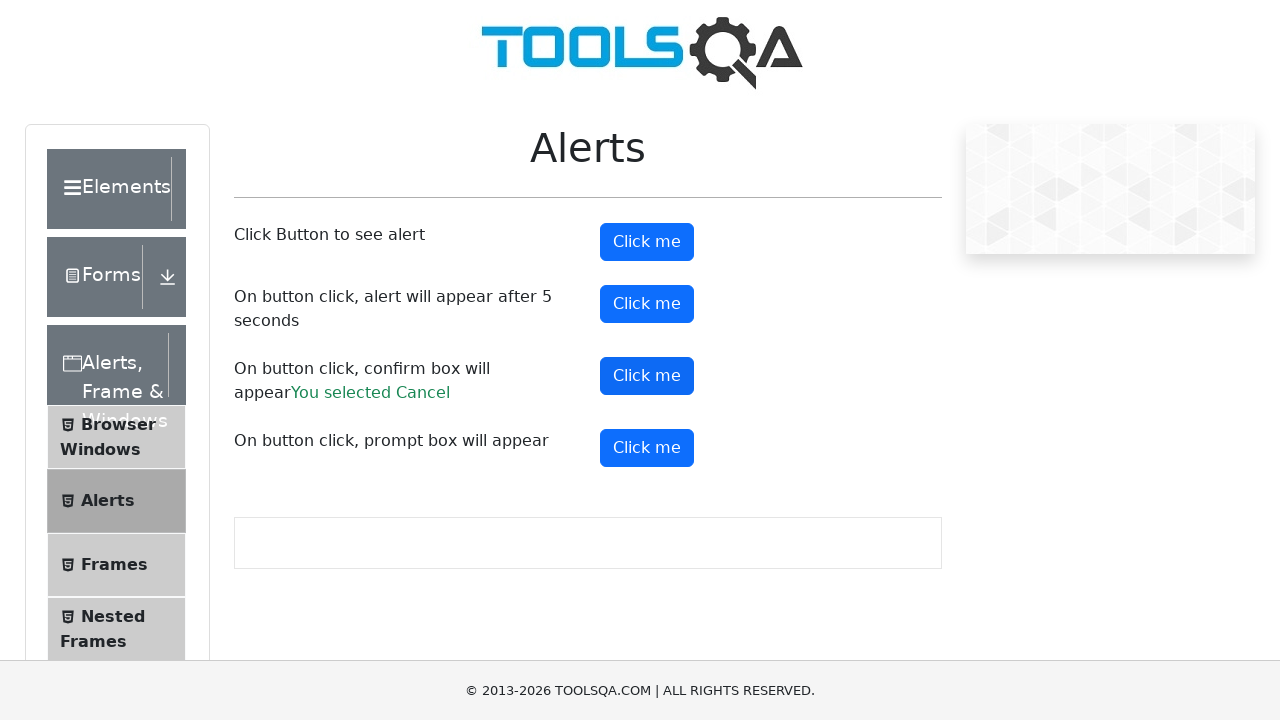

Set up dialog handler to accept confirm alert
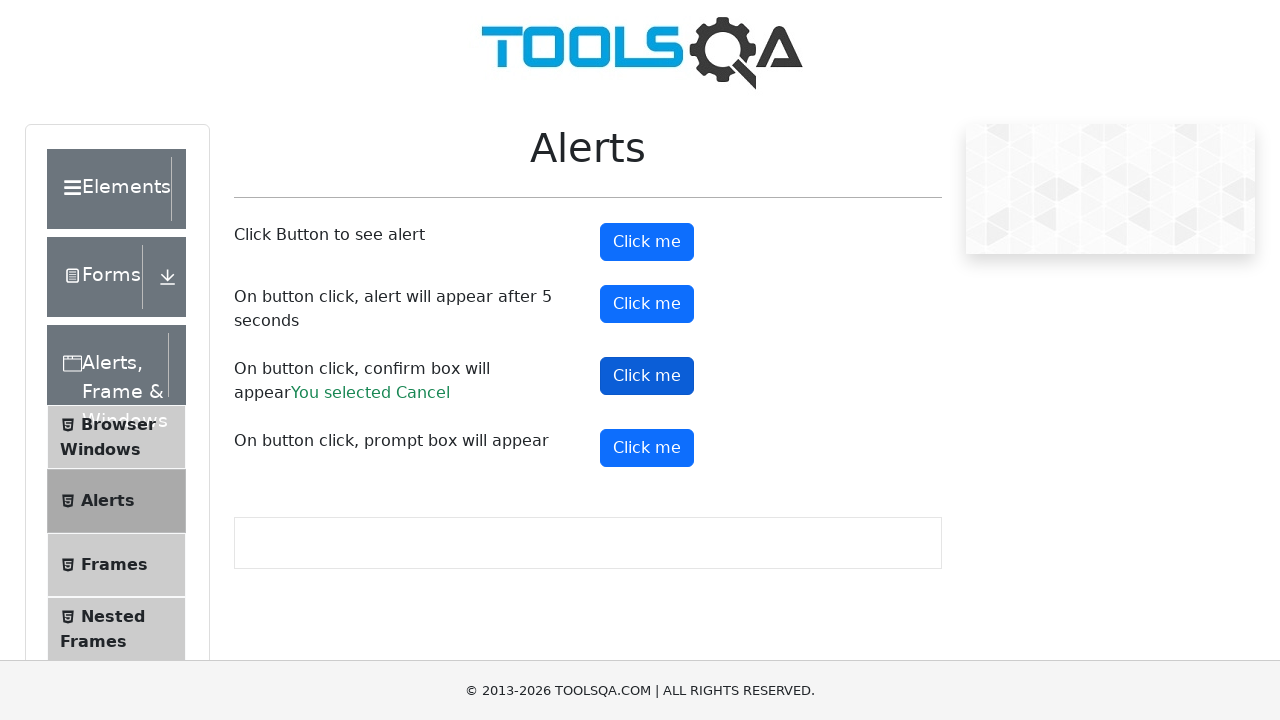

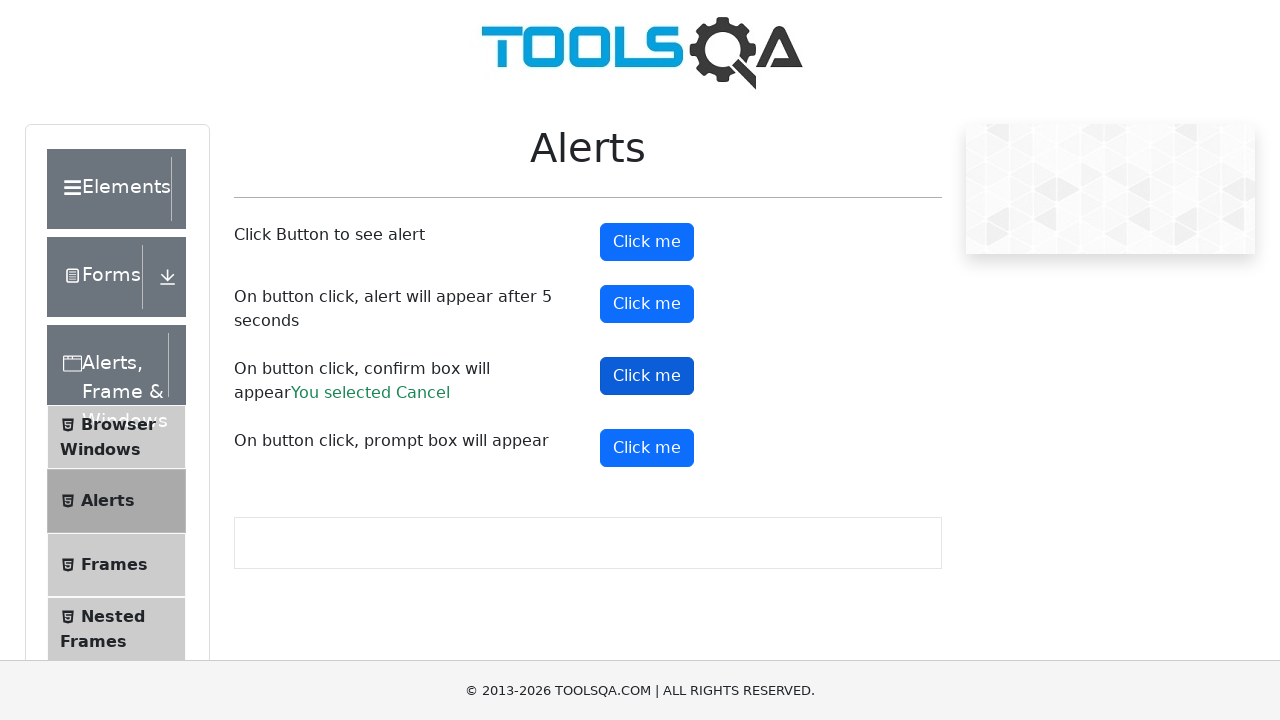